Tests clicking a button with a dynamic ID multiple times on the UI Testing Playground site to verify that elements with changing IDs can still be located and interacted with.

Starting URL: http://uitestingplayground.com/dynamicid

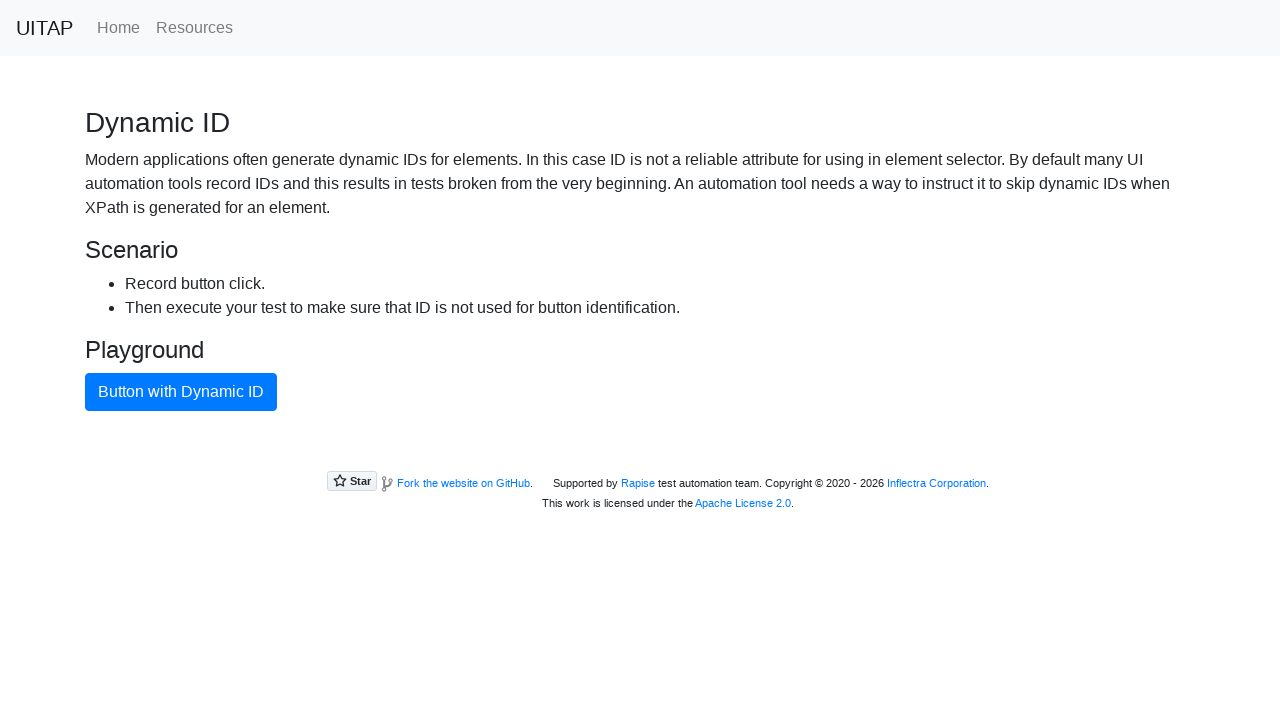

Clicked button with dynamic ID (first click) at (181, 392) on xpath=//button[text()='Button with Dynamic ID']
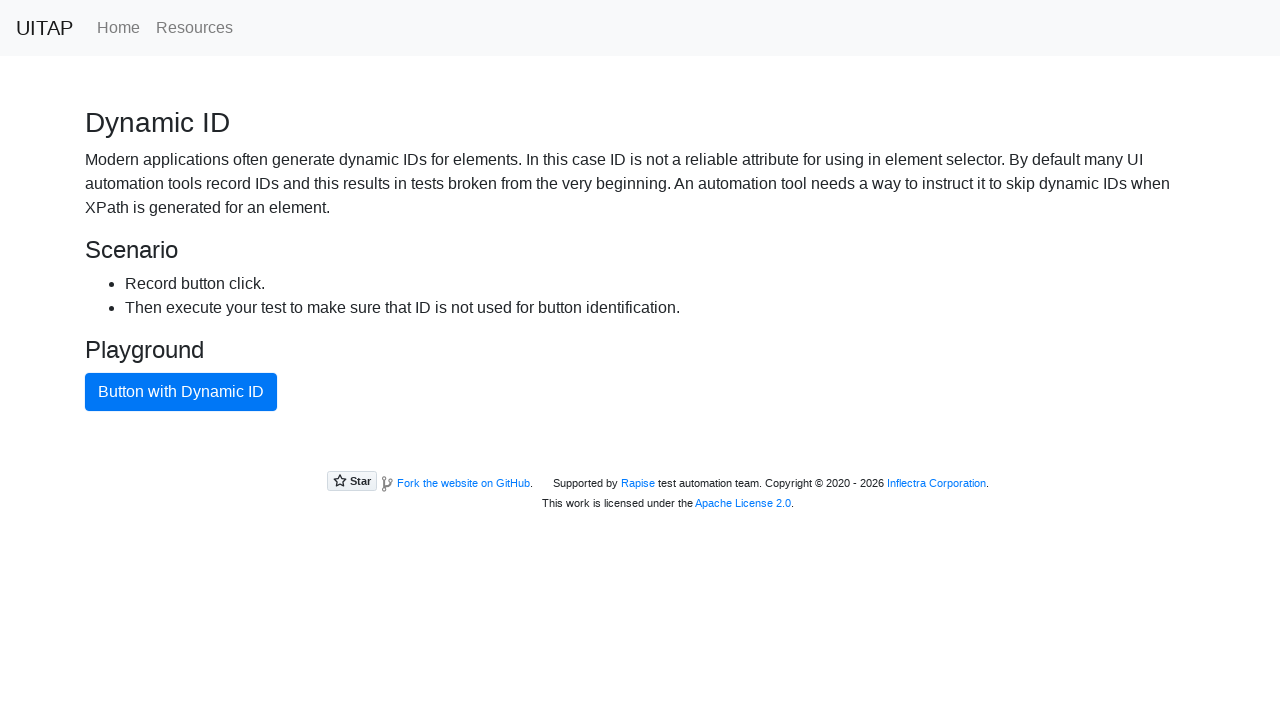

Clicked button with dynamic ID at (181, 392) on xpath=//button[text()='Button with Dynamic ID']
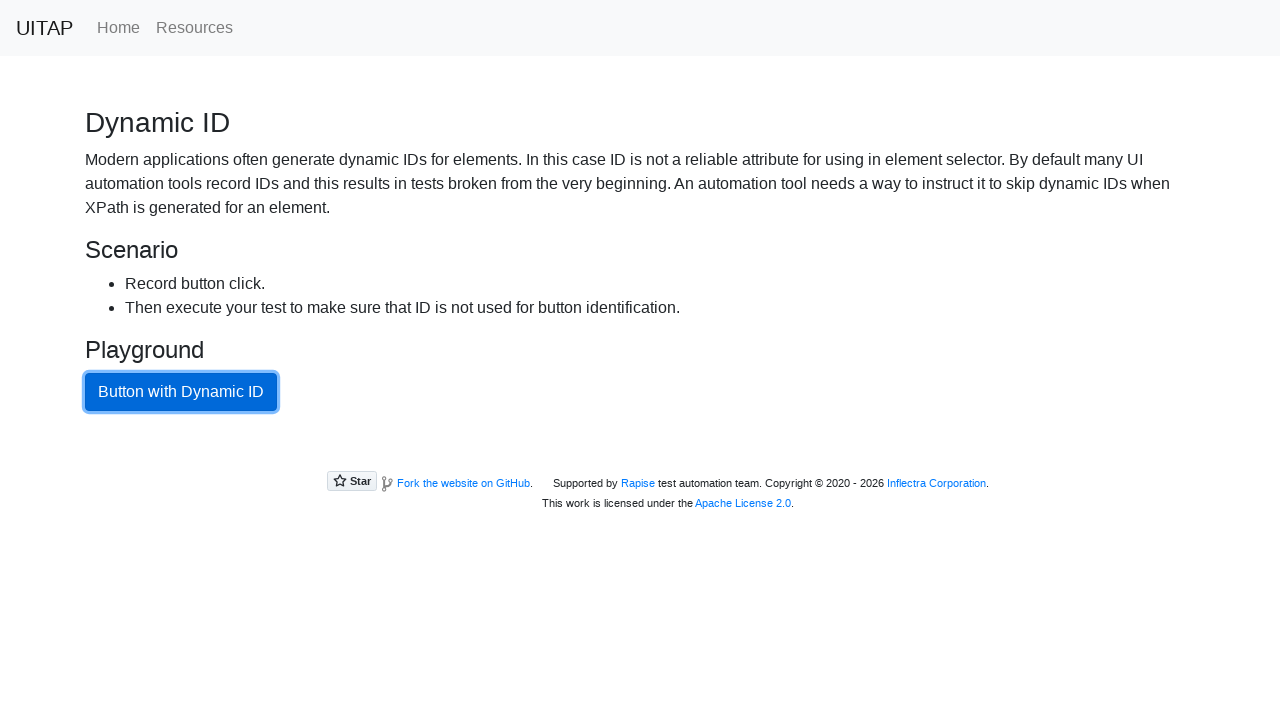

Waited 2 seconds between clicks
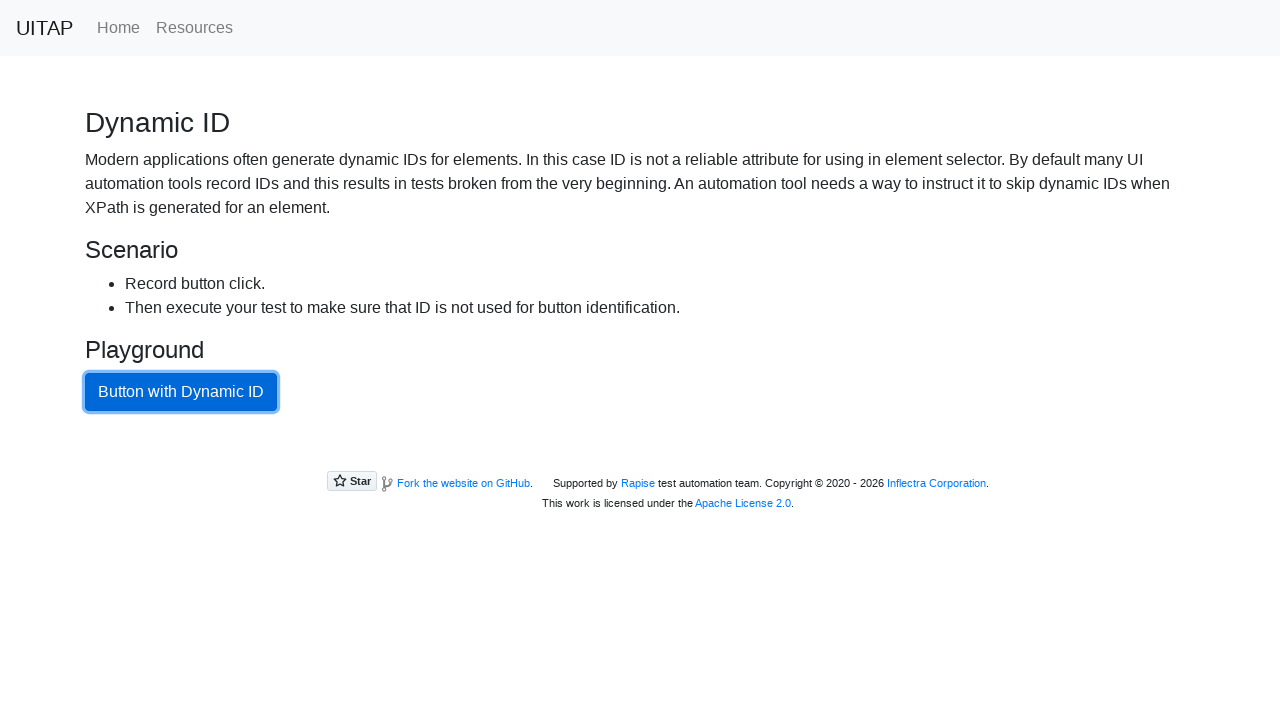

Clicked button with dynamic ID at (181, 392) on xpath=//button[text()='Button with Dynamic ID']
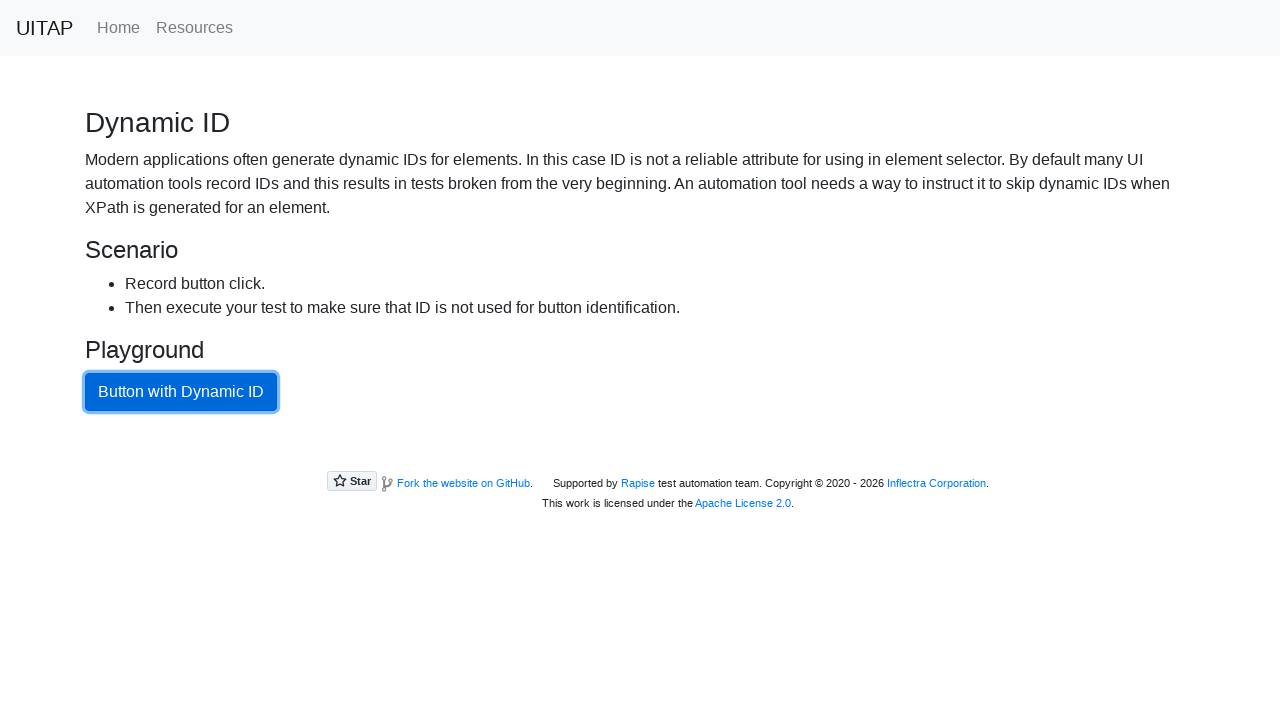

Waited 2 seconds between clicks
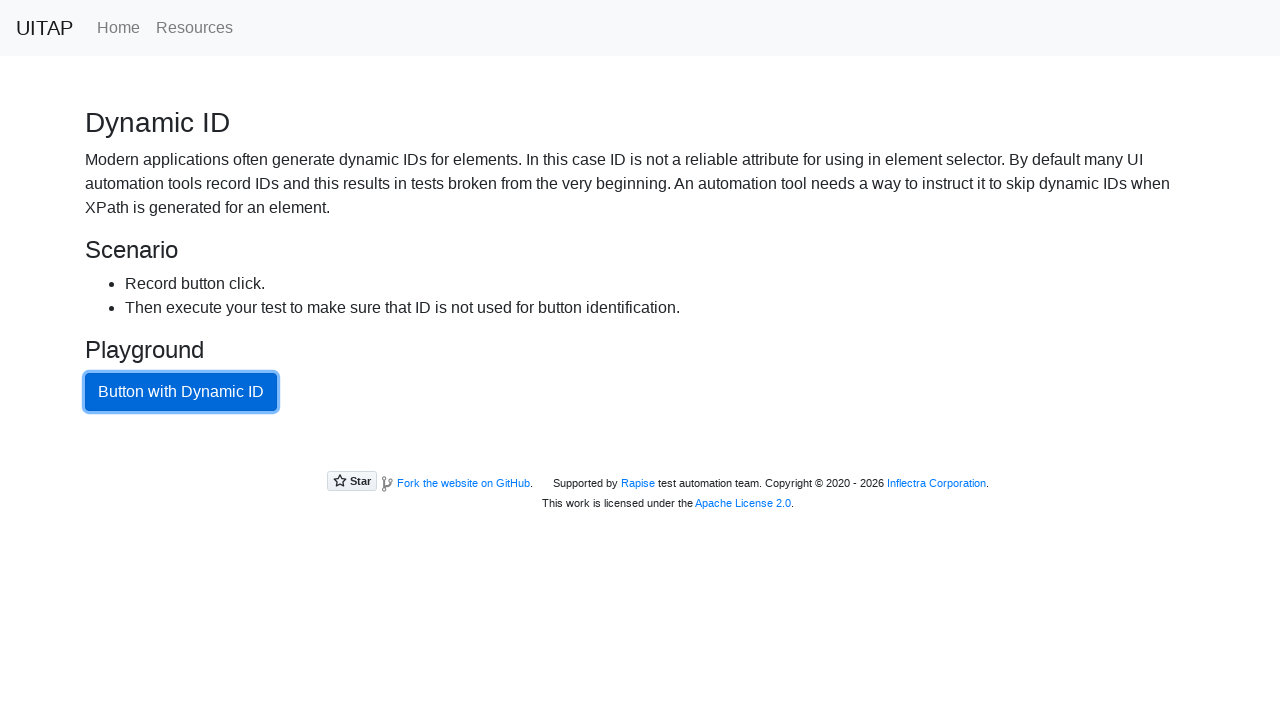

Clicked button with dynamic ID at (181, 392) on xpath=//button[text()='Button with Dynamic ID']
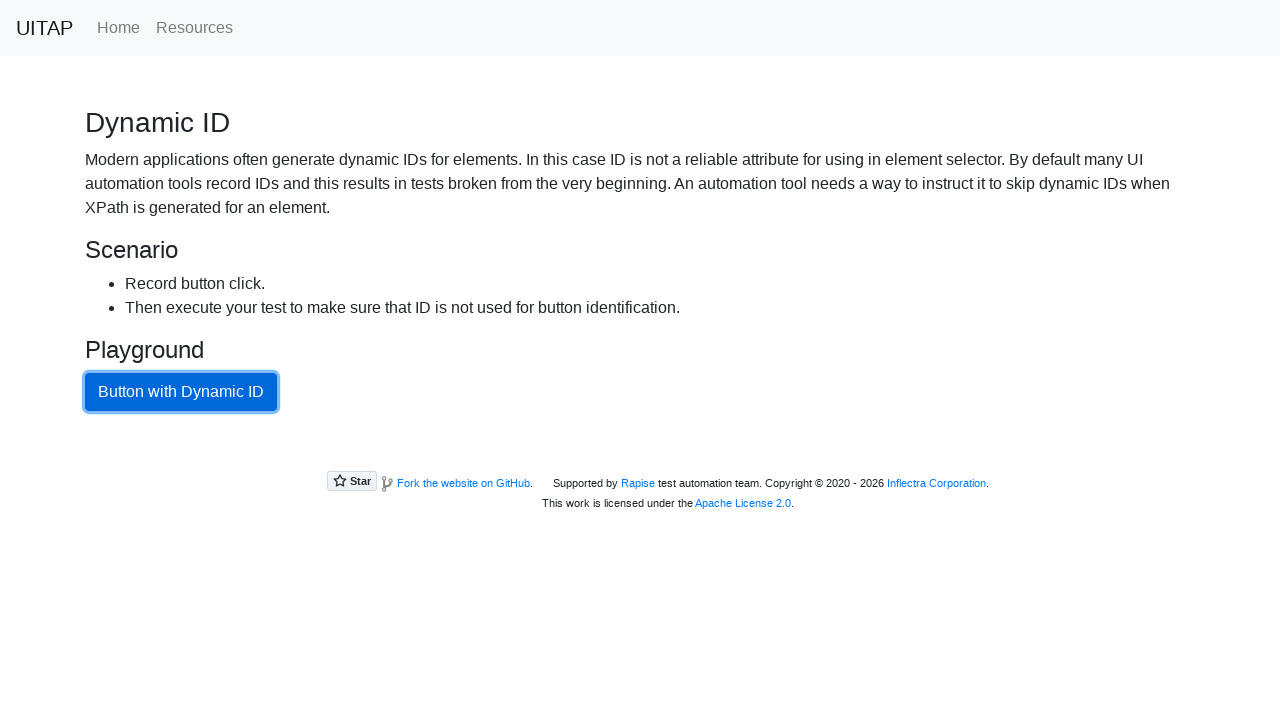

Waited 2 seconds between clicks
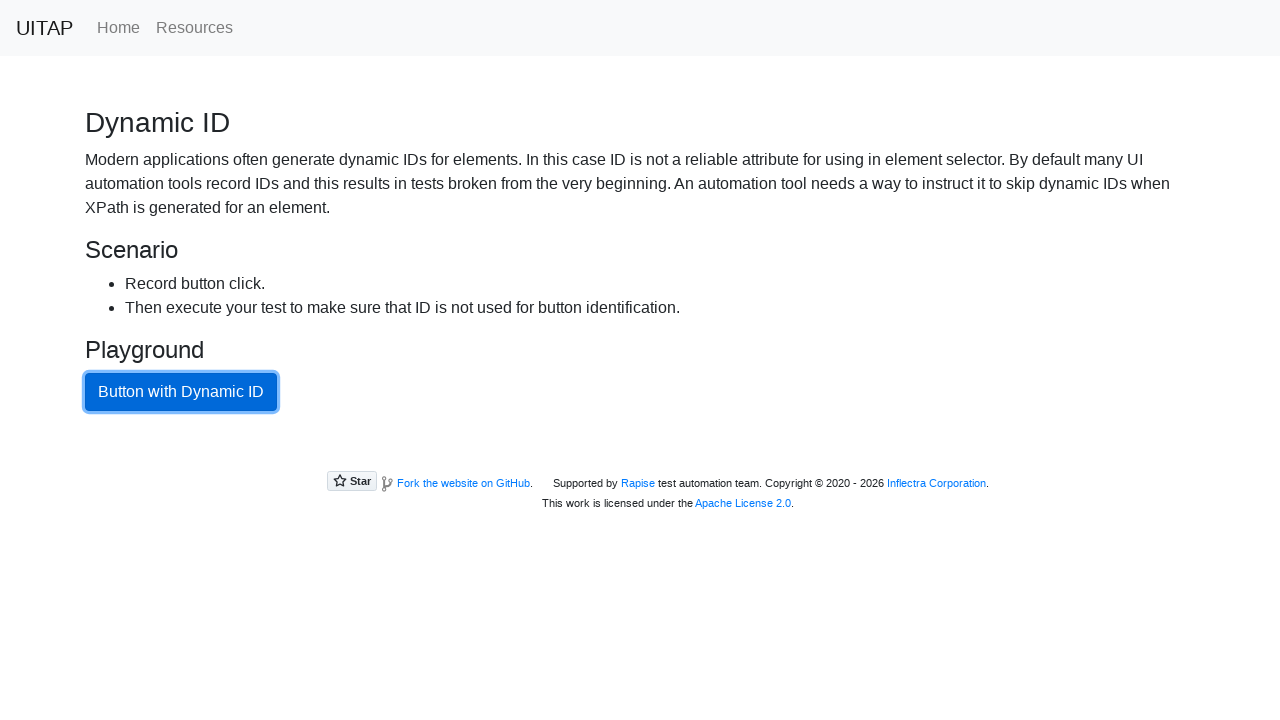

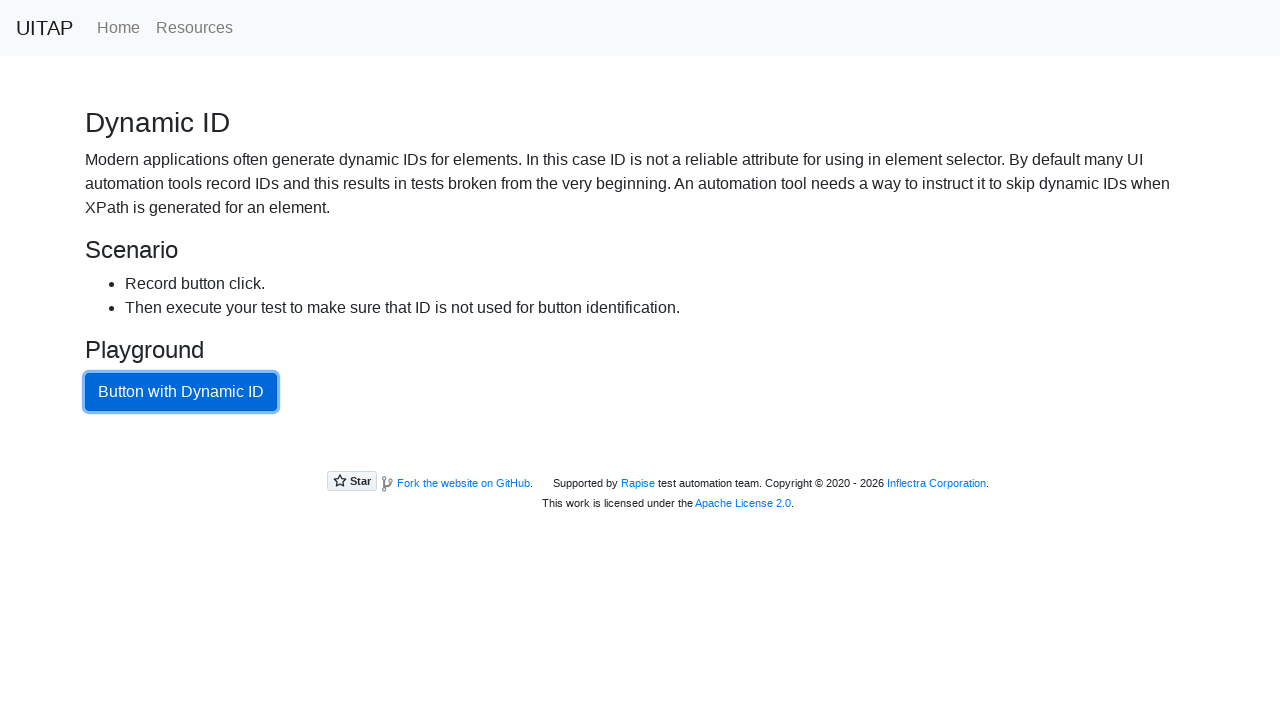